Tests JavaScript confirm dialog by clicking a button that triggers a confirm, dismissing it (Cancel), and verifying the result does not contain "successfuly"

Starting URL: https://testcenter.techproeducation.com/index.php?page=javascript-alerts

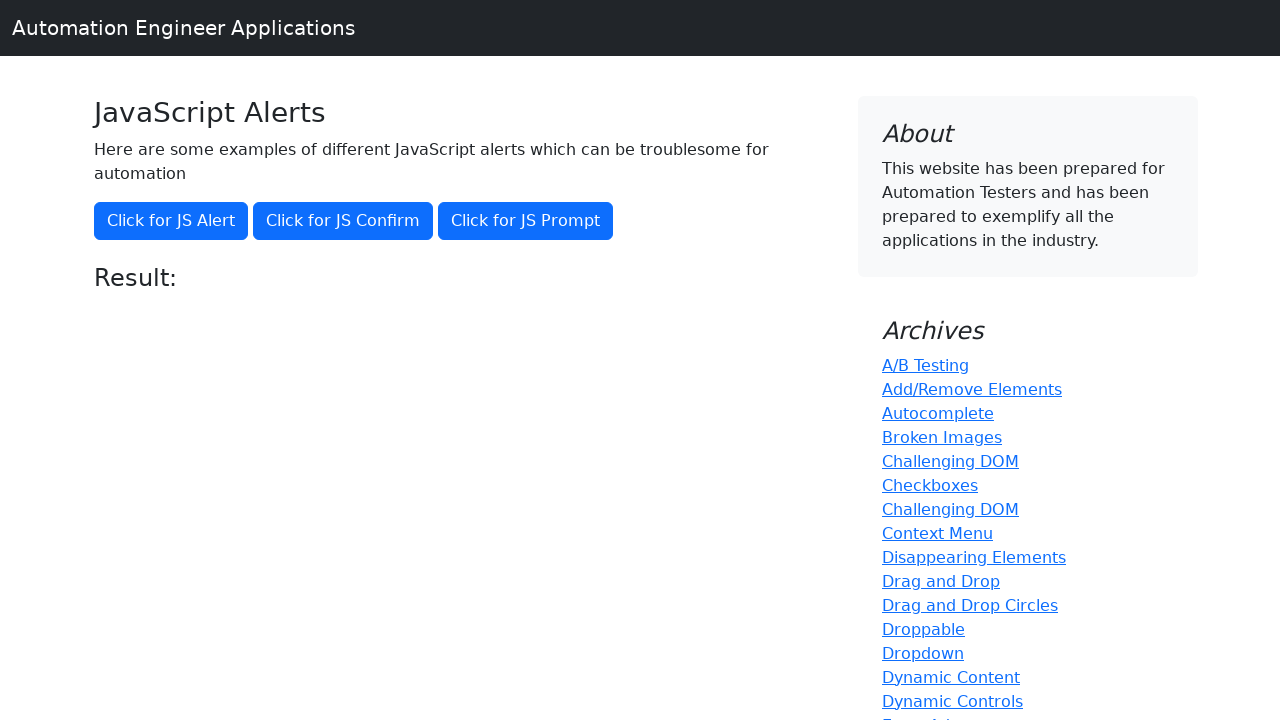

Set up dialog handler to dismiss confirm dialog
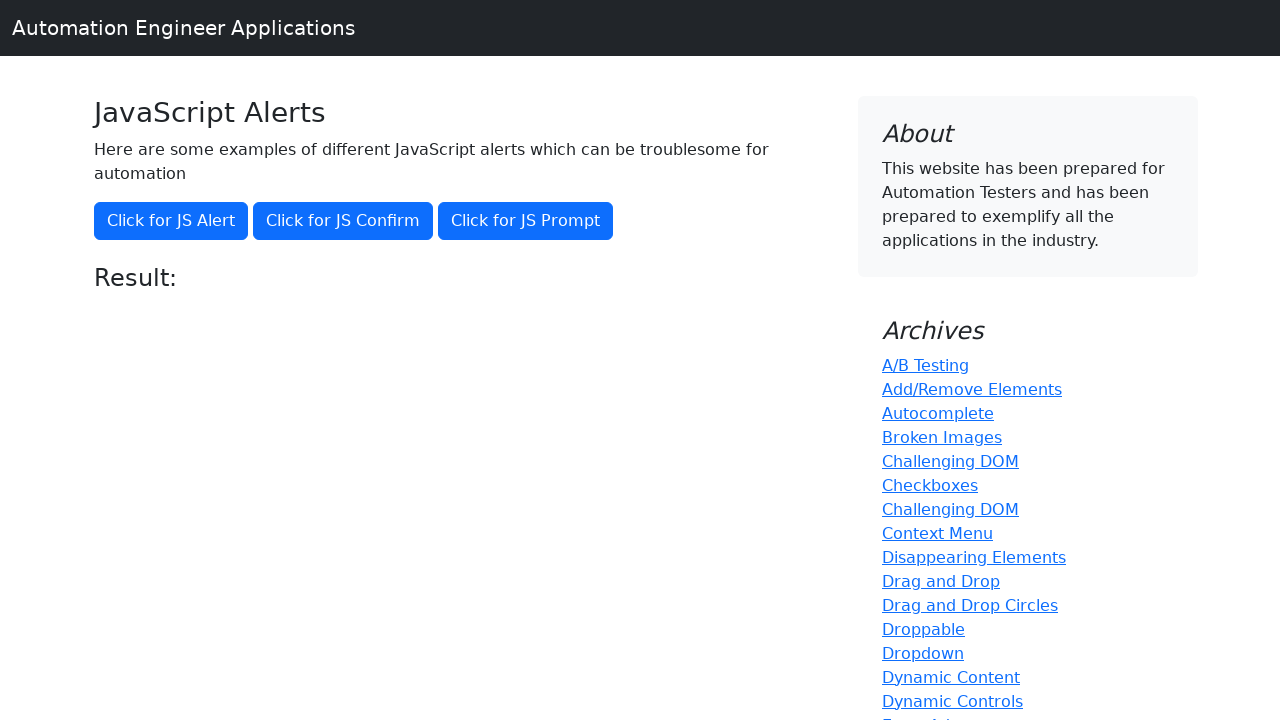

Clicked button to trigger JavaScript confirm dialog at (343, 221) on button[onclick='jsConfirm()']
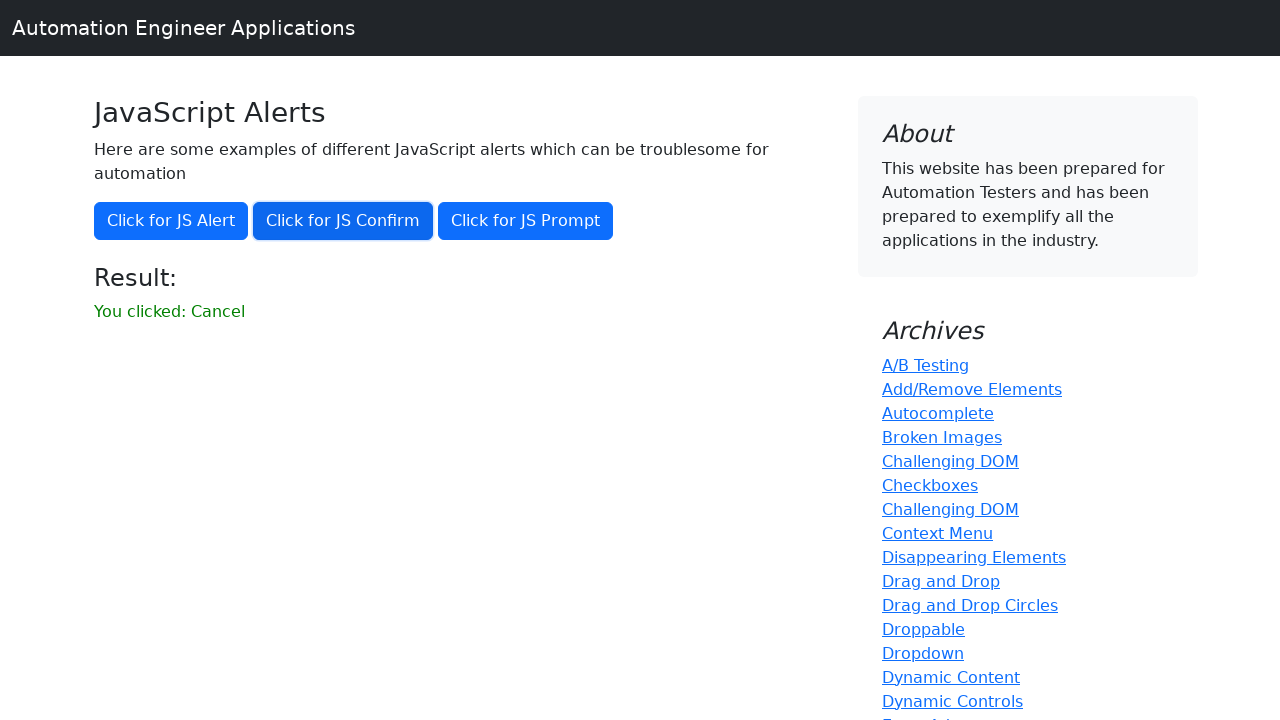

Waited for result message to appear
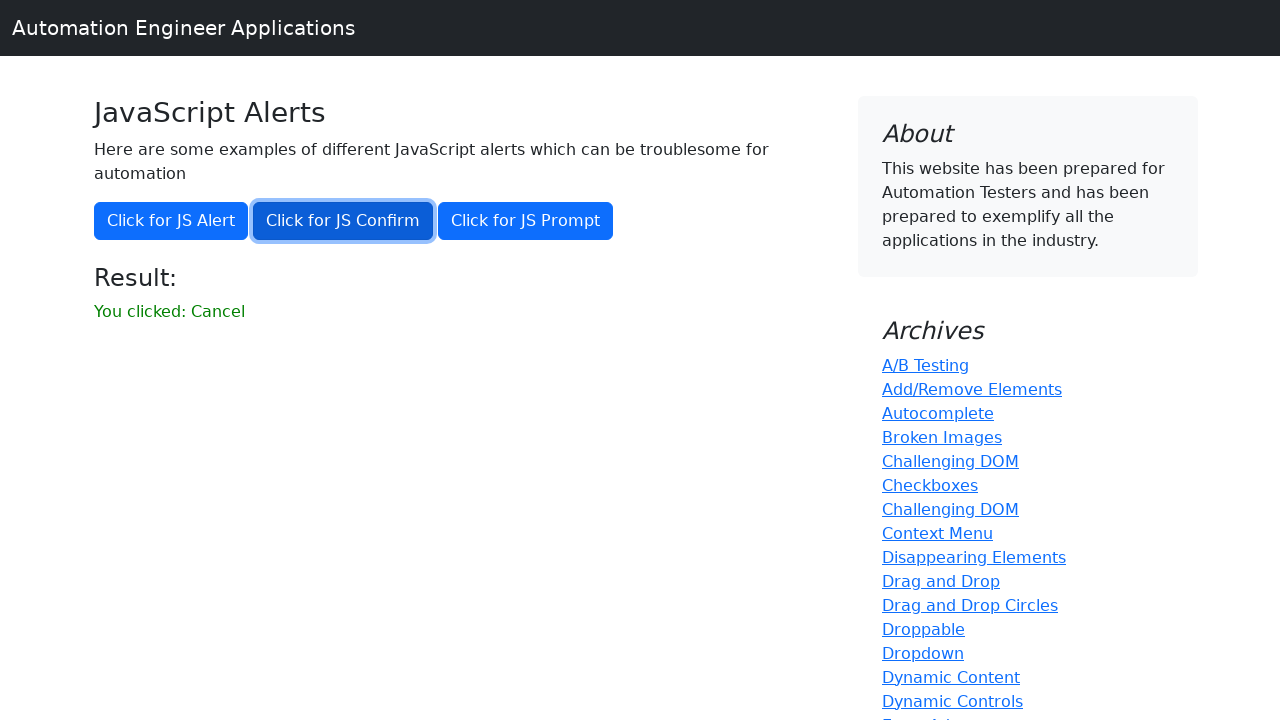

Retrieved result text: 'You clicked: Cancel'
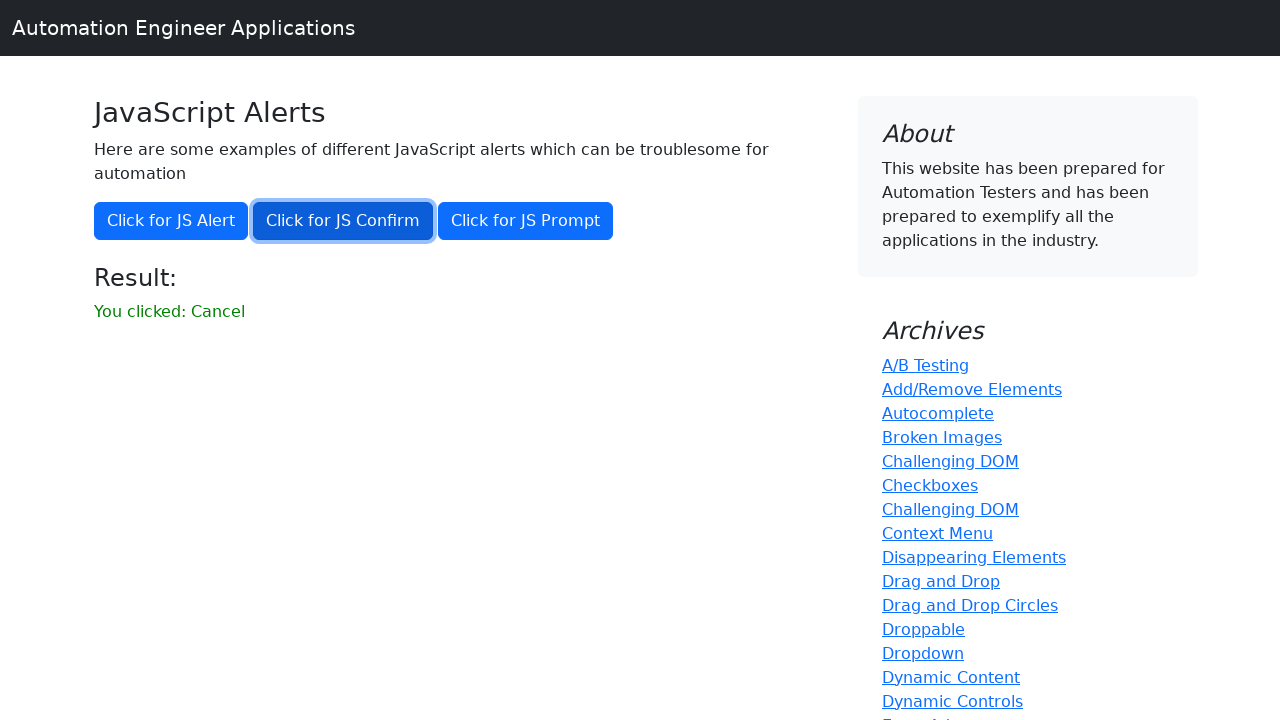

Verified result does not contain 'successfuly' (confirm was successfully dismissed)
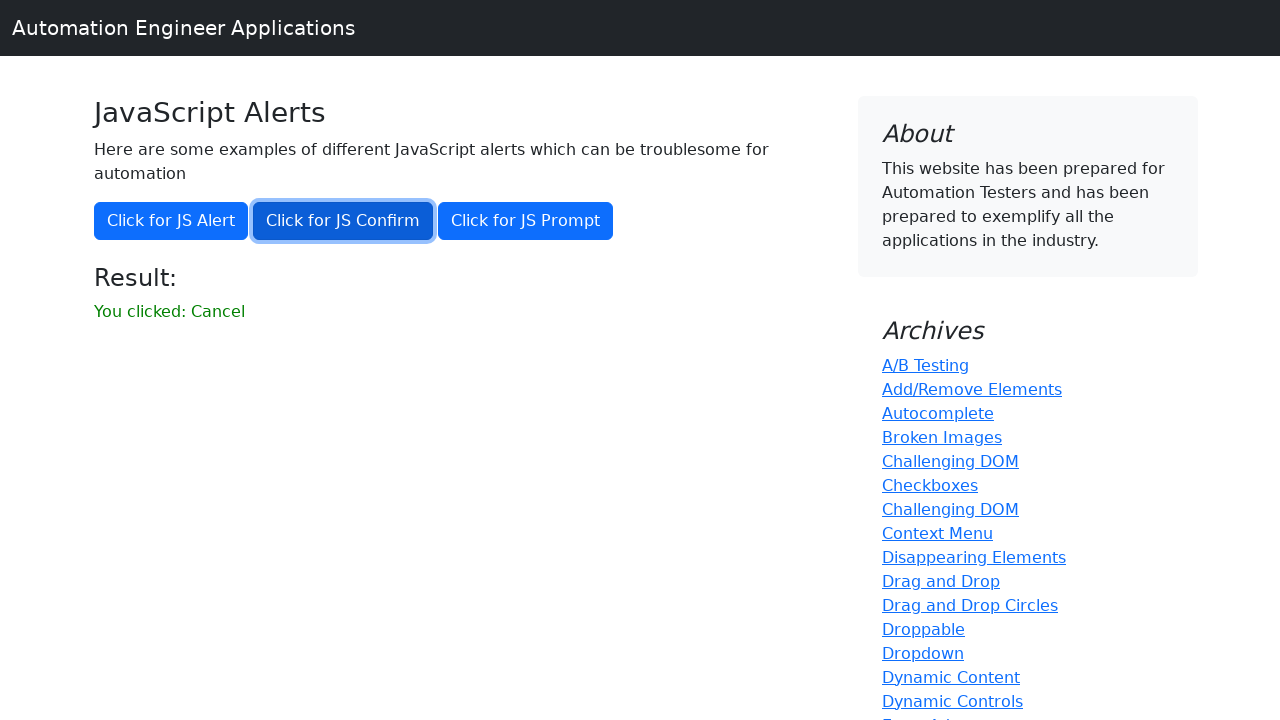

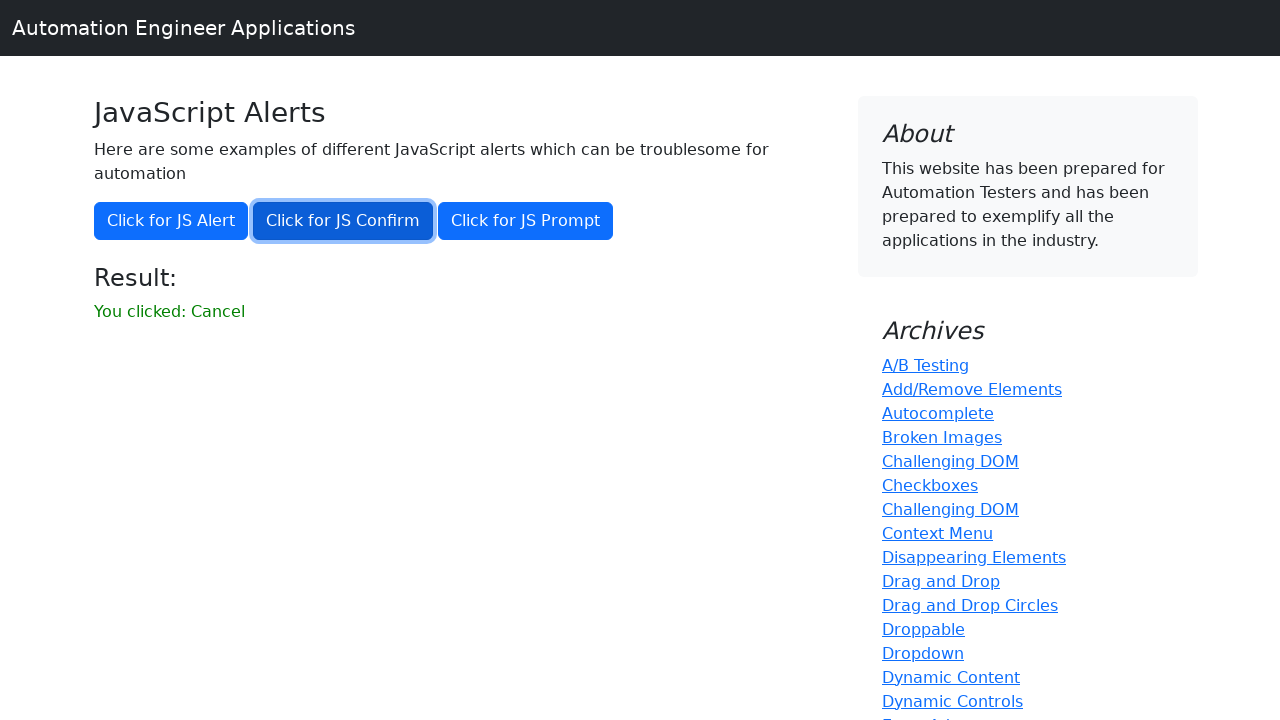